Tests alert handling by clicking a button to trigger an alert and accepting it

Starting URL: https://testautomationpractice.blogspot.com/

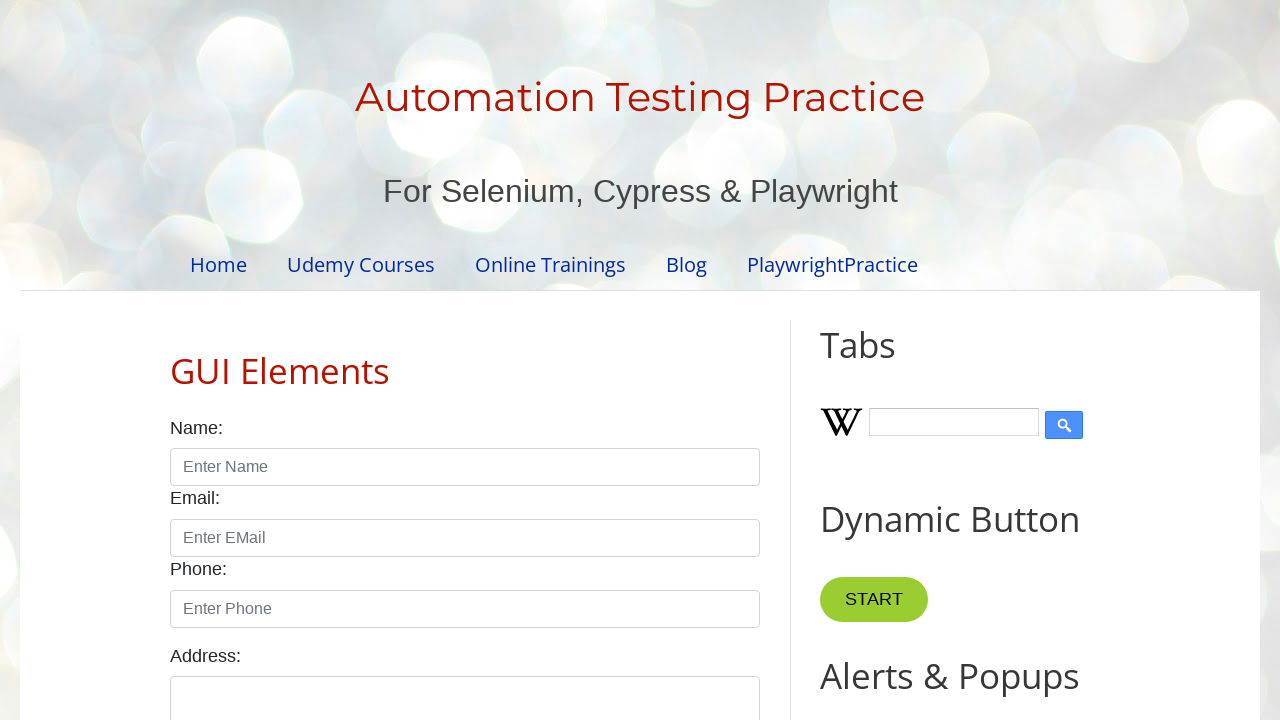

Clicked alert button to trigger alert dialog at (888, 361) on #alertBtn
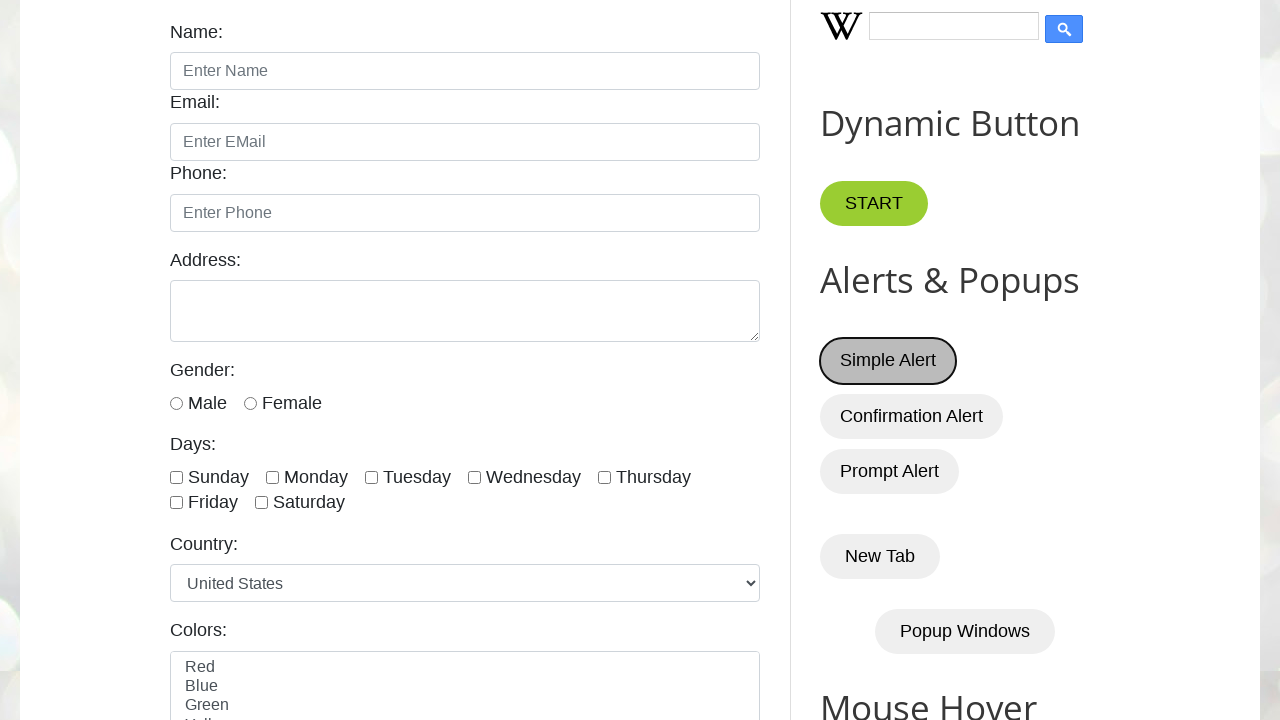

Set up dialog handler to accept alert
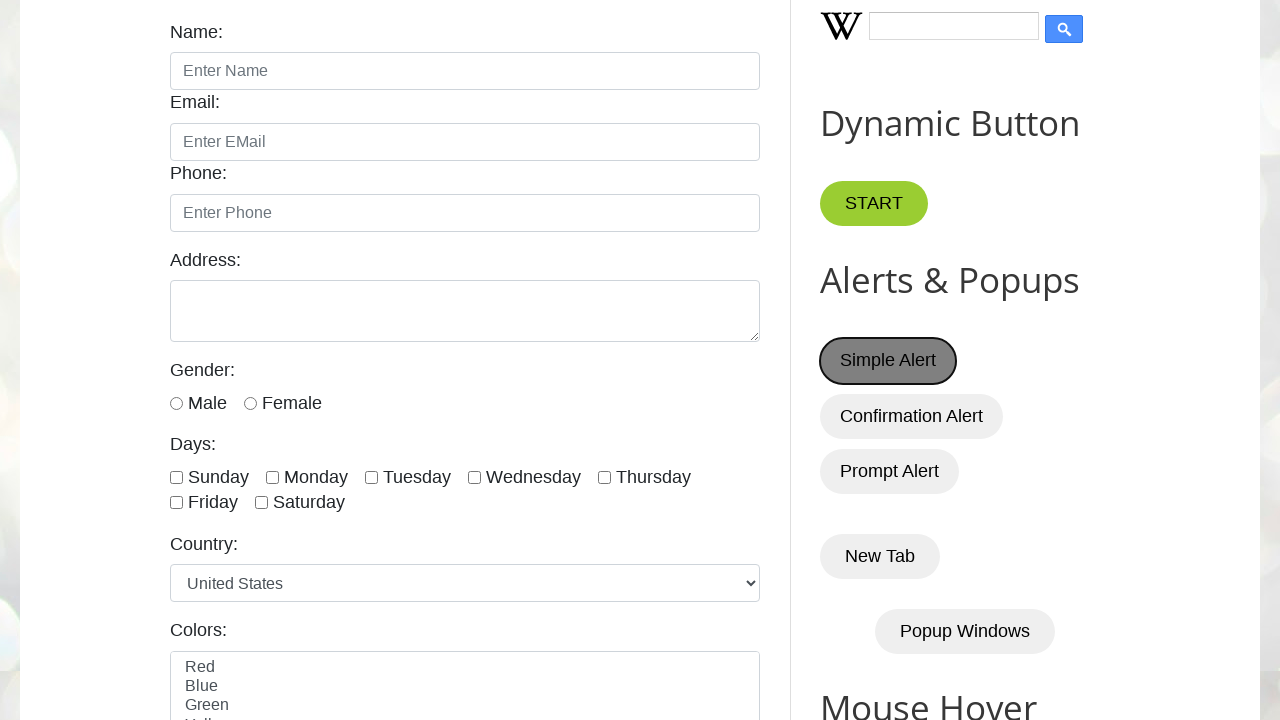

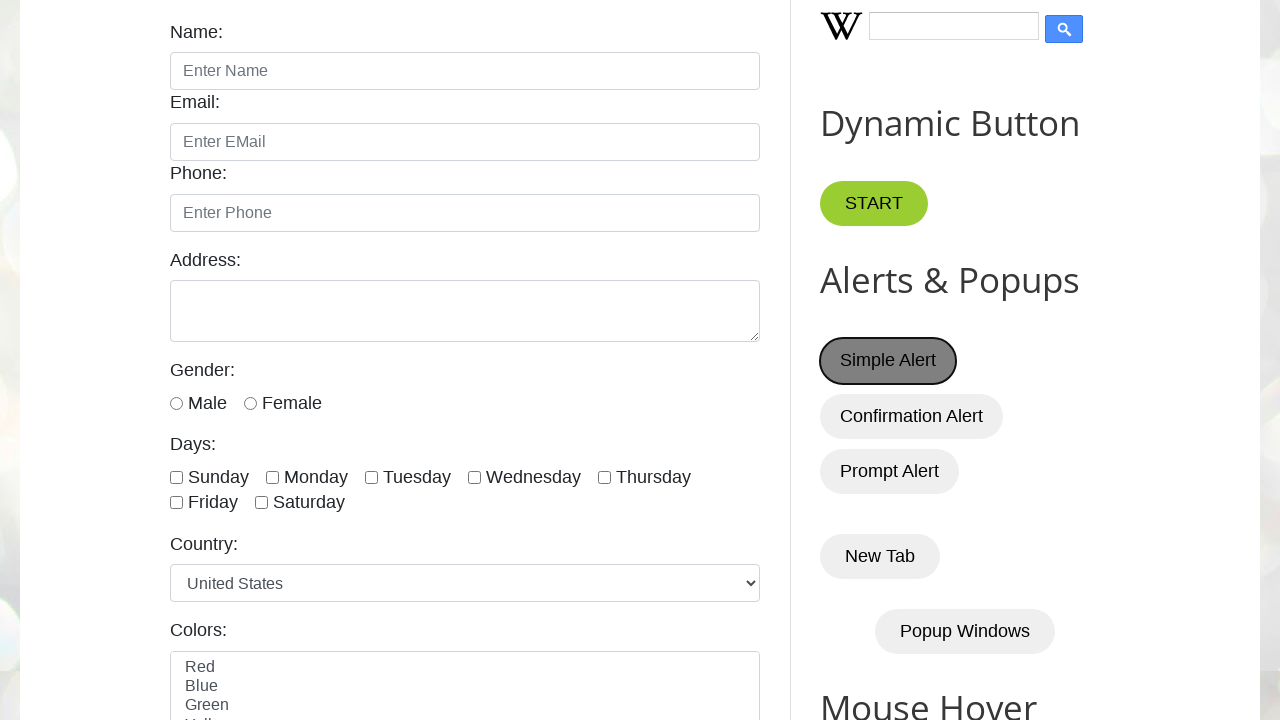